Tests a random number guessing game by selecting Demo mode, entering invalid input (string instead of number), and verifying the error message

Starting URL: https://testsheepnz.github.io/random-number.html

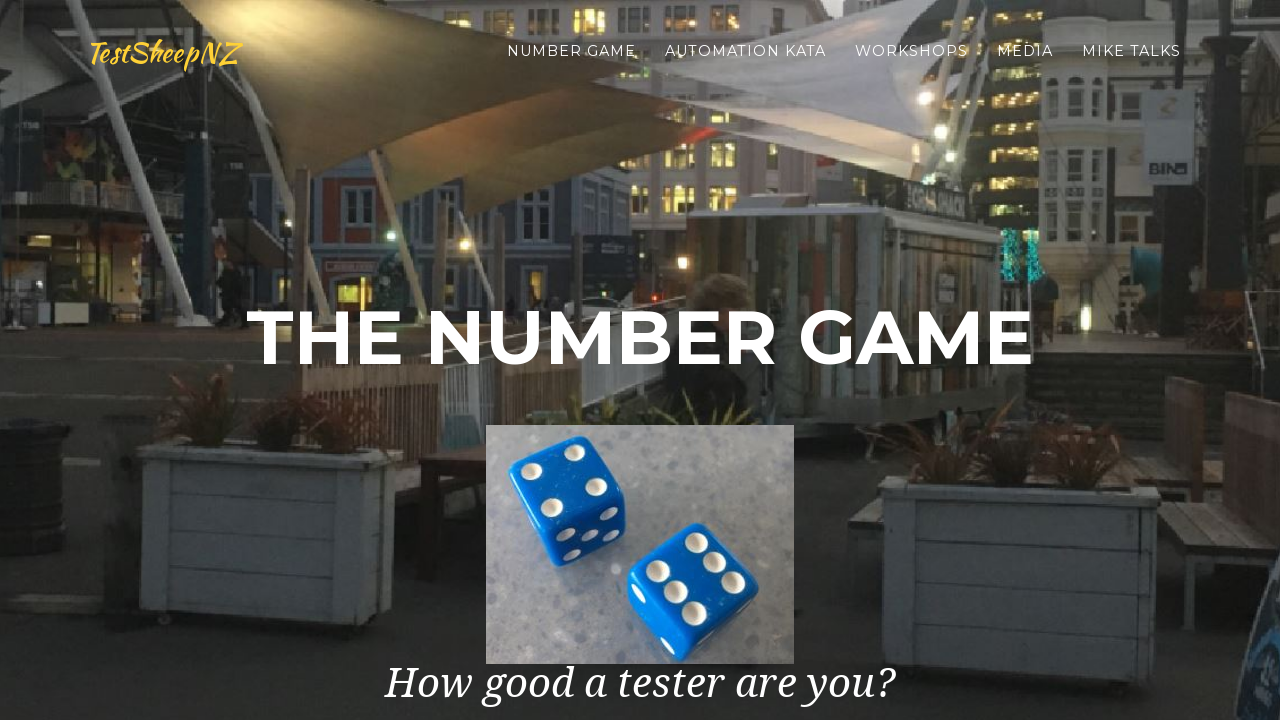

Scrolled to bottom of page
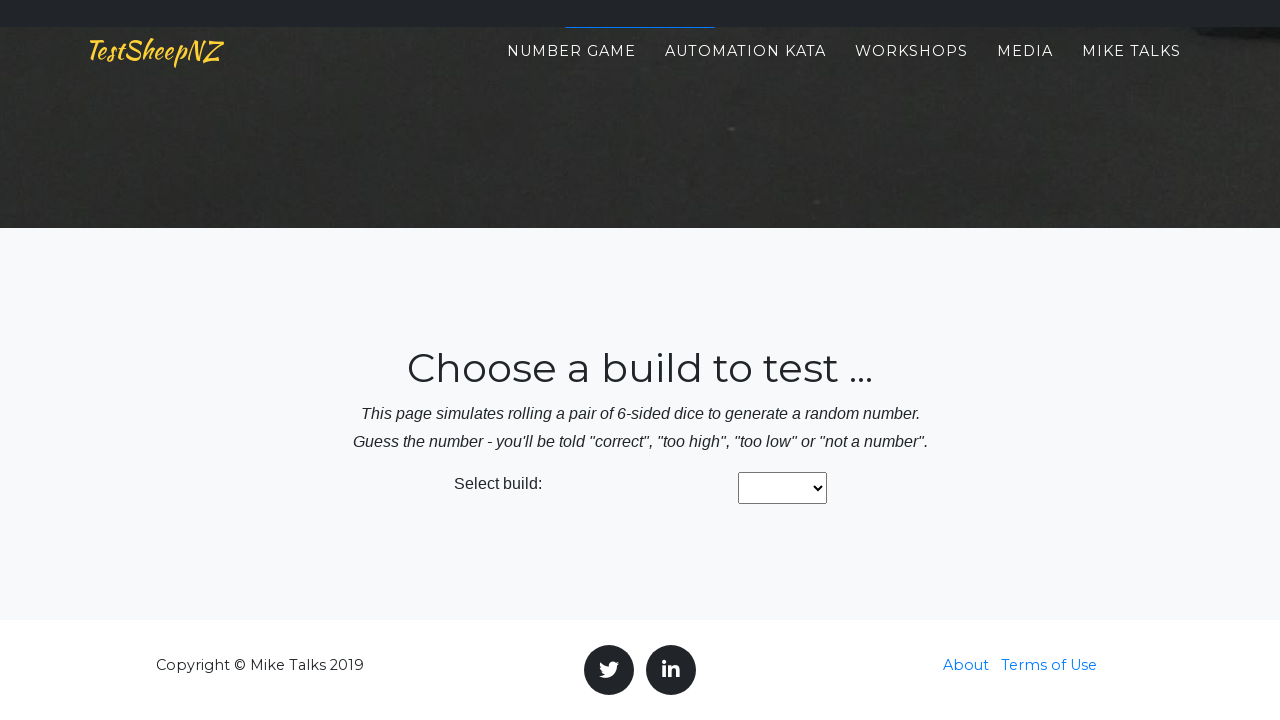

Clicked buildNumber dropdown at (782, 488) on select[name='buildNumber']
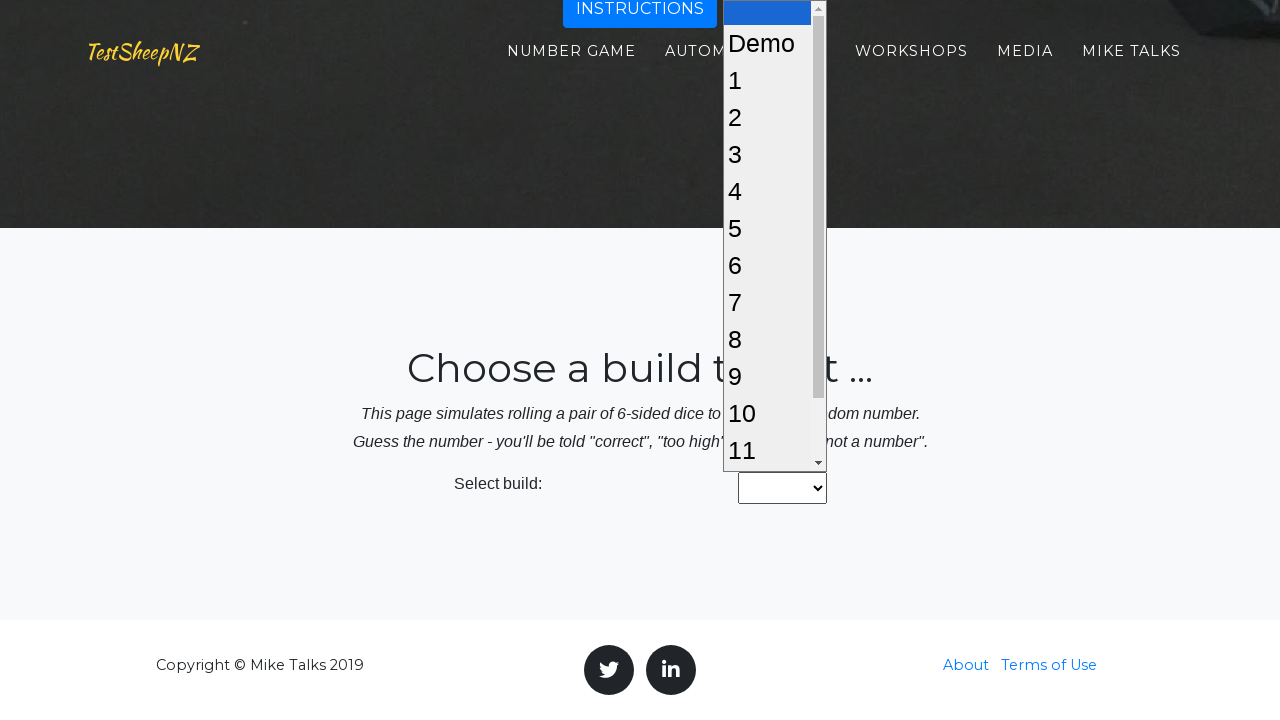

Selected Demo mode from dropdown on select[name='buildNumber']
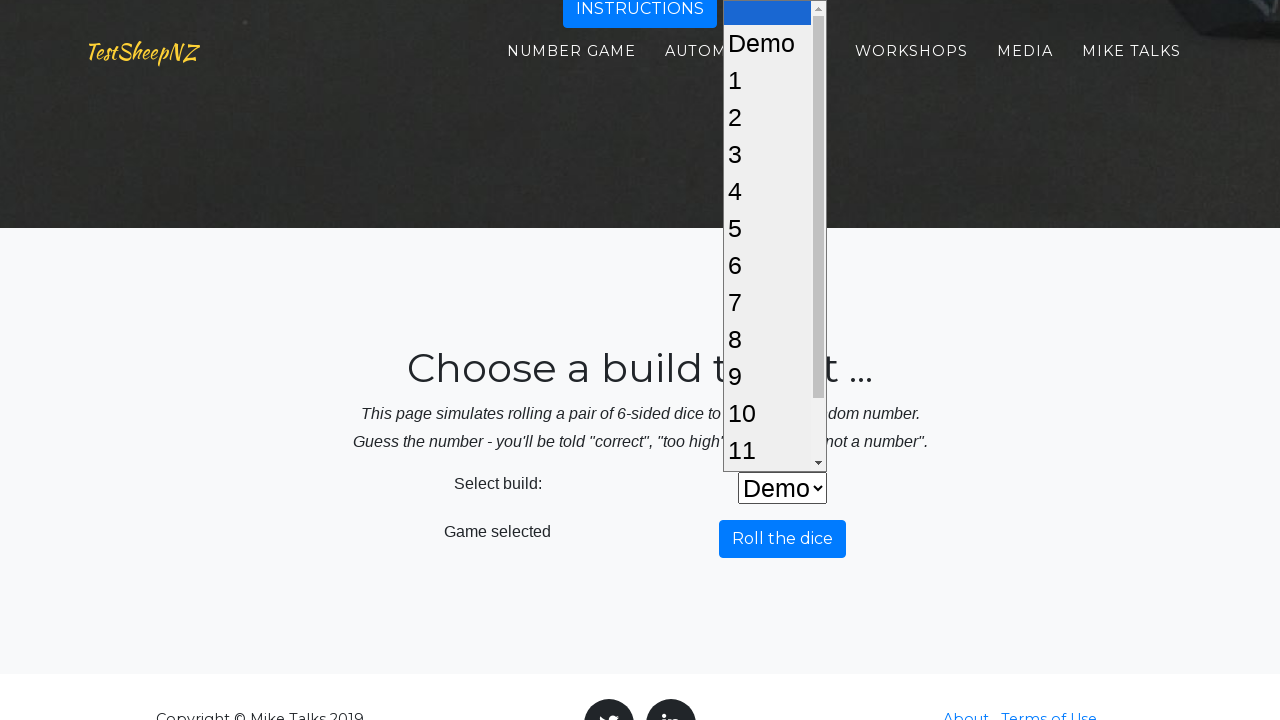

Clicked button to start game at (782, 539) on input[type='button']
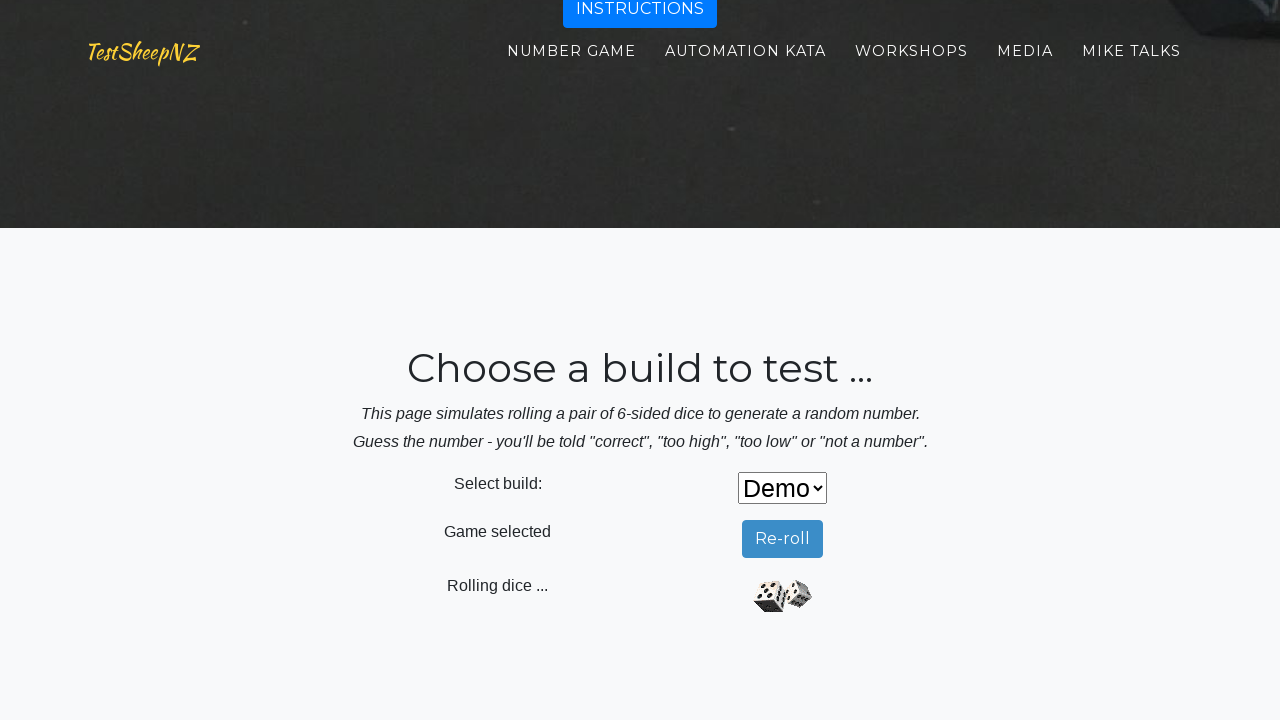

Waited 1000ms for game to load
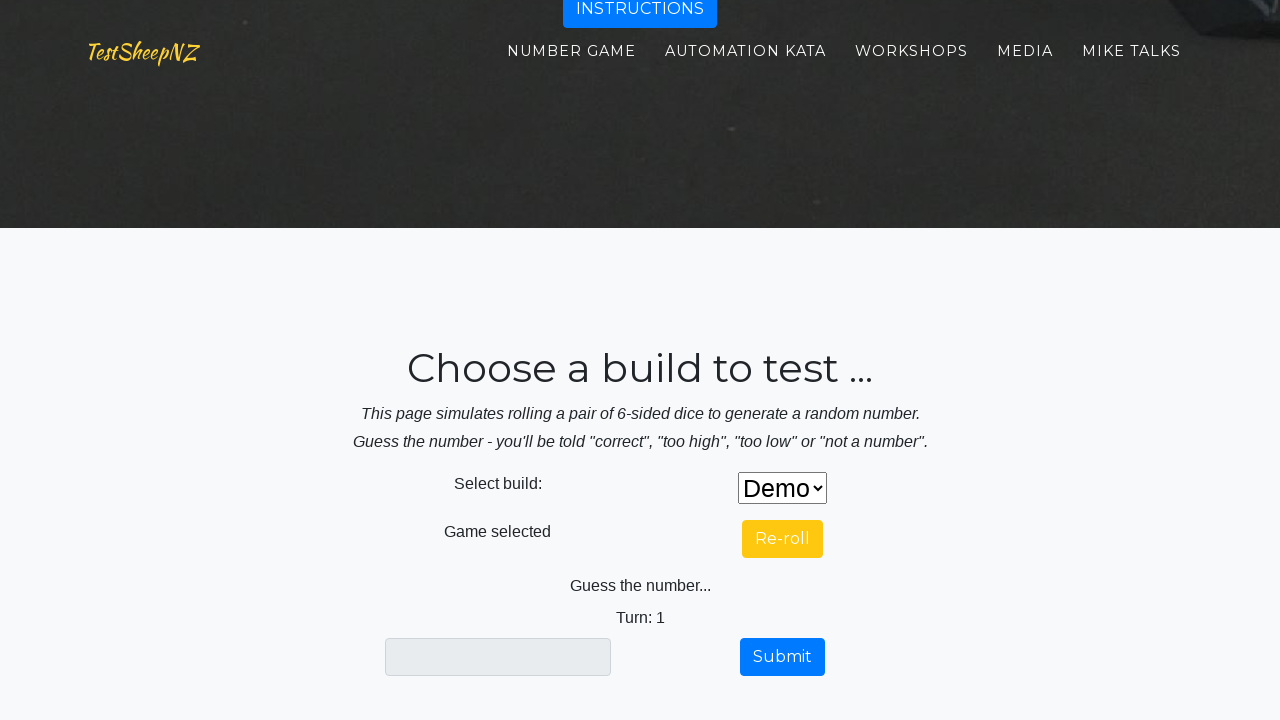

Scrolled to bottom again after content loaded
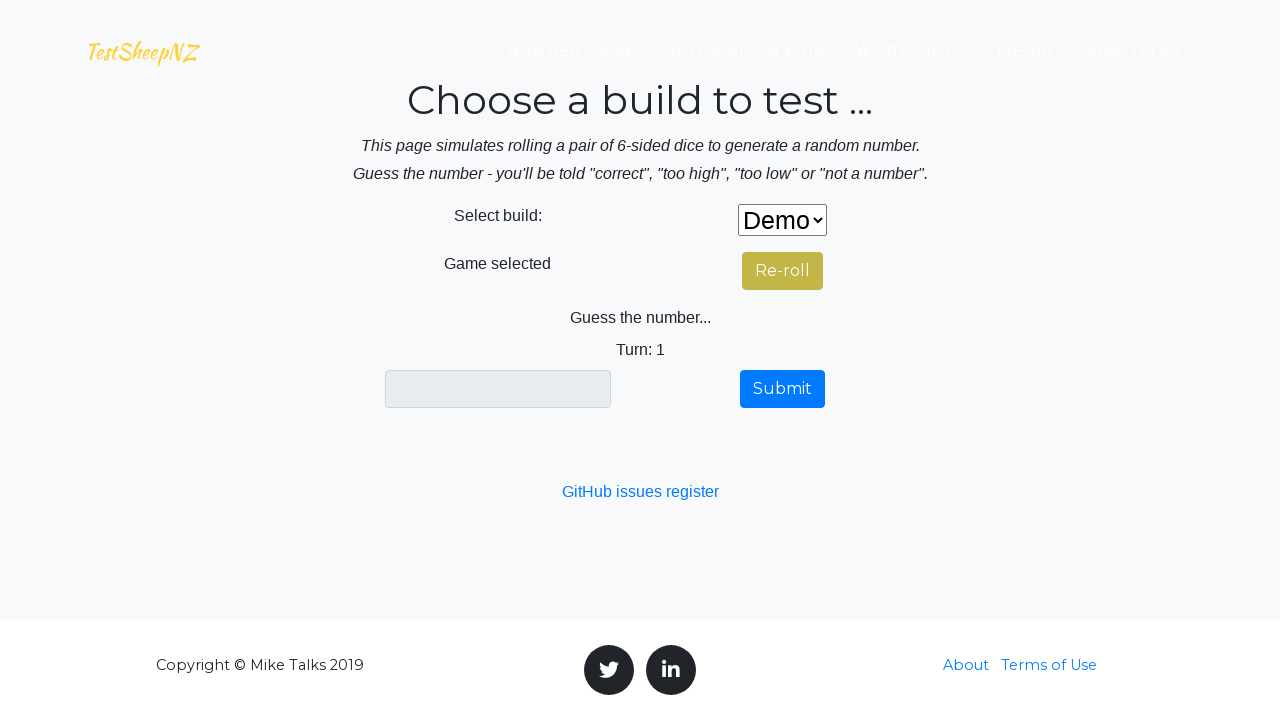

Clicked numberGuess input field at (498, 389) on input[name='numberGuess']
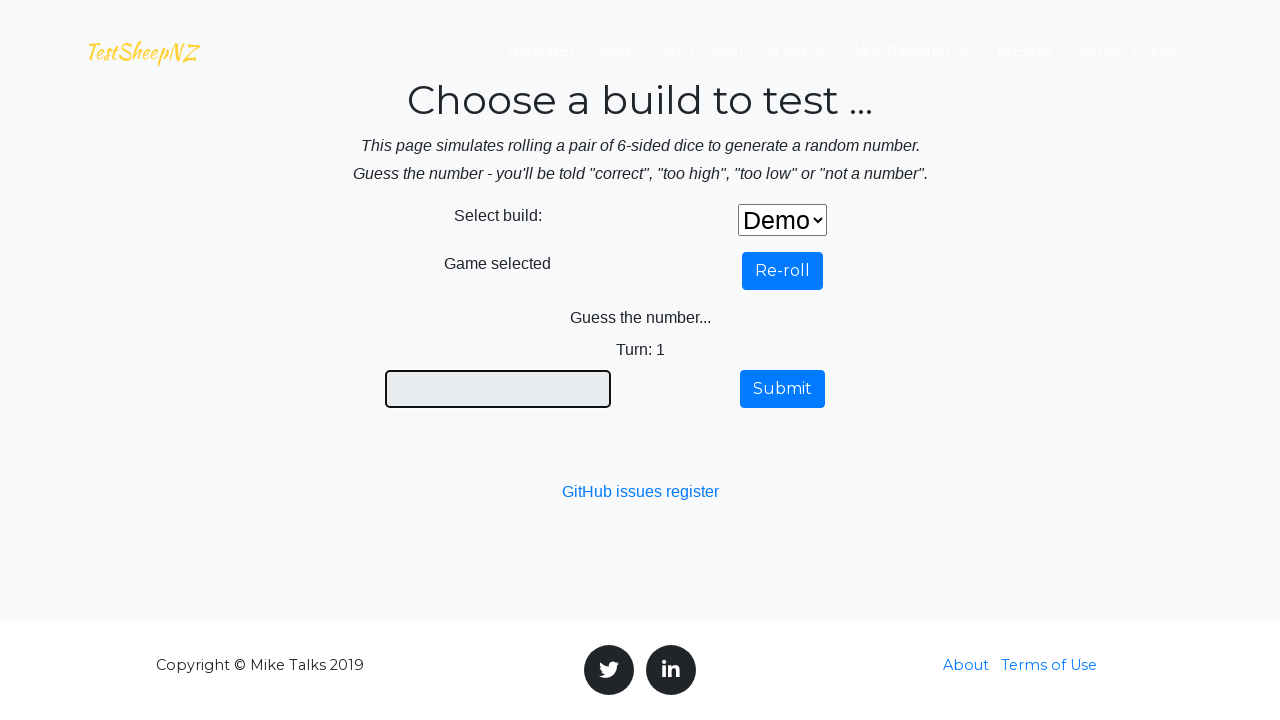

Entered invalid input 'string' instead of a number on input[name='numberGuess']
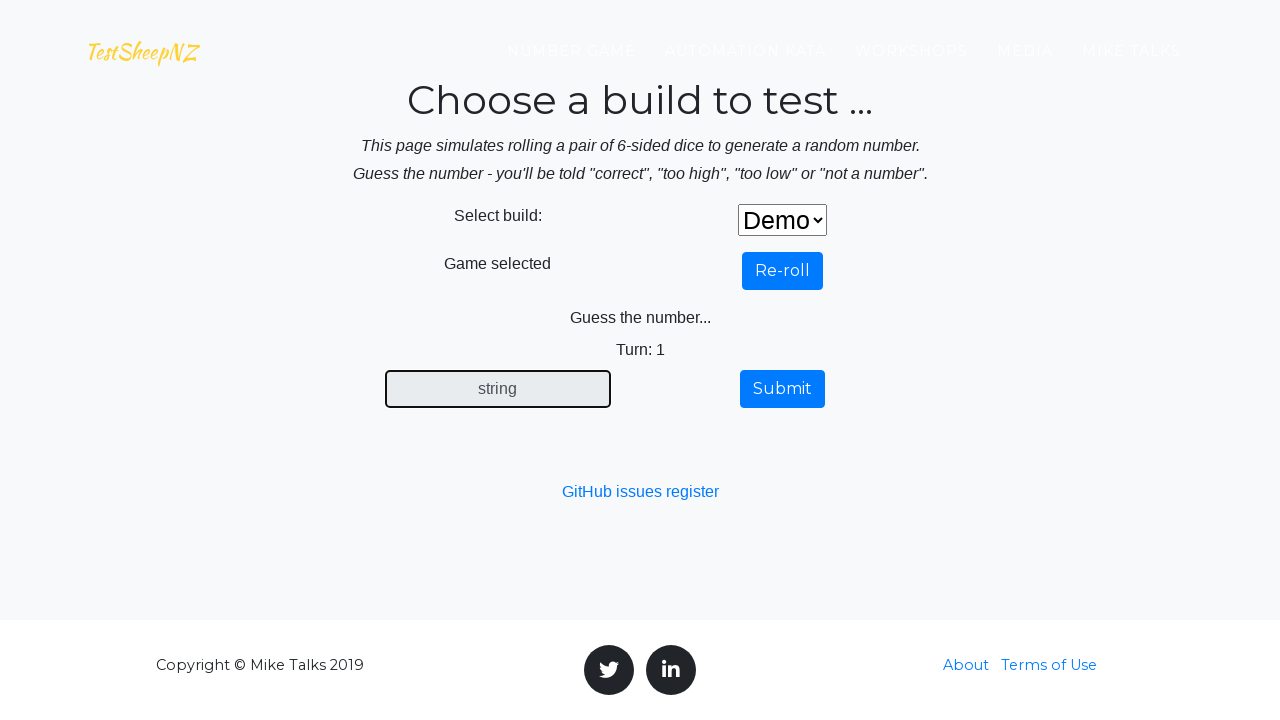

Clicked Submit button to submit invalid guess at (782, 389) on input[value='Submit']
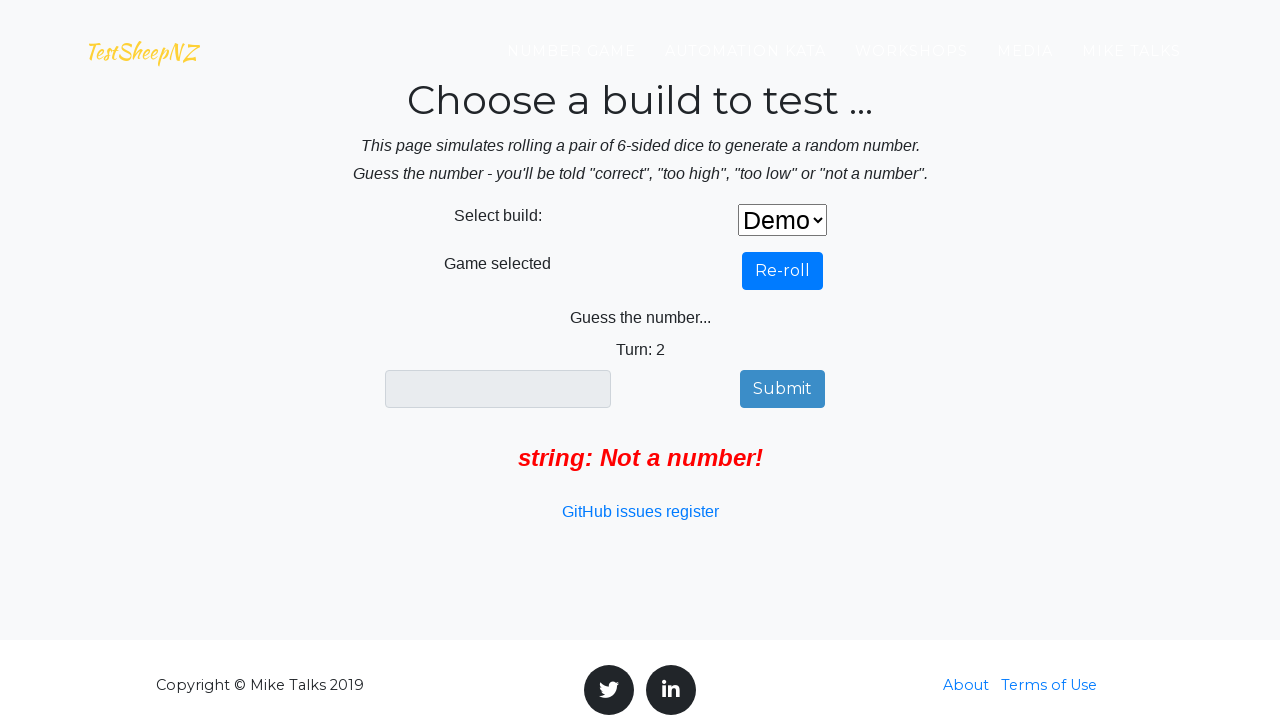

Error message appeared
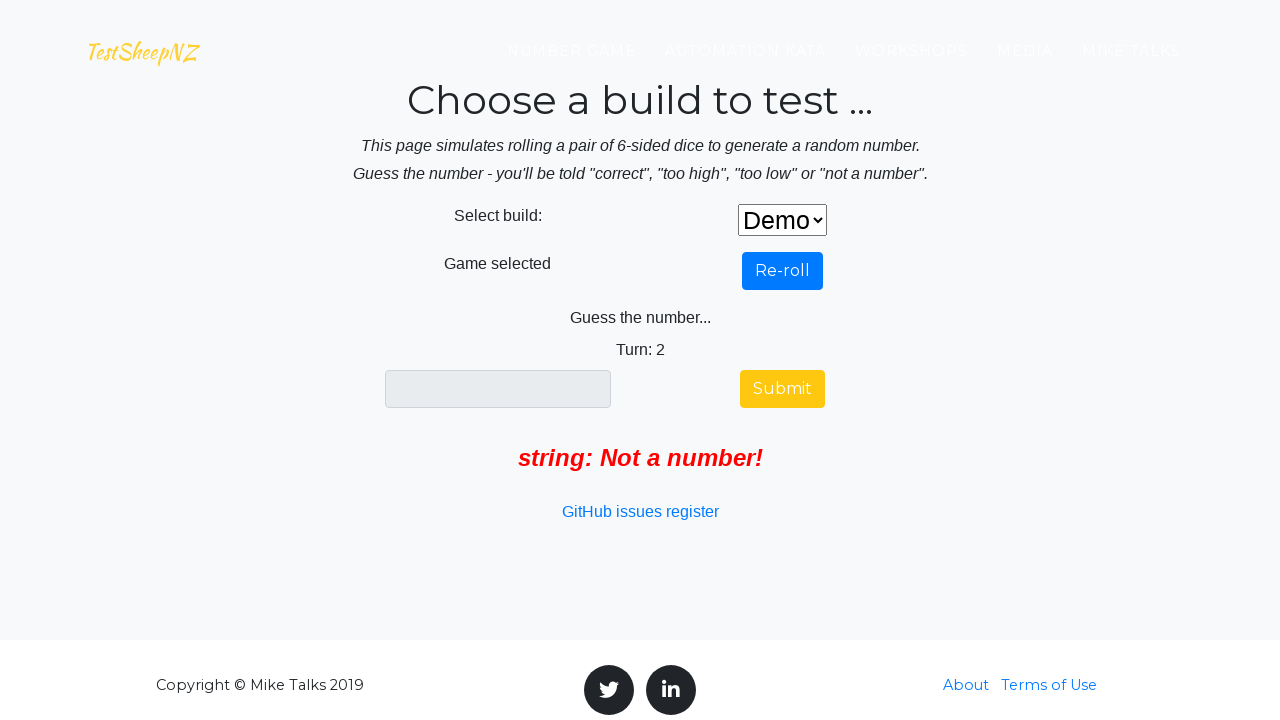

Retrieved error message: string: Not a number!
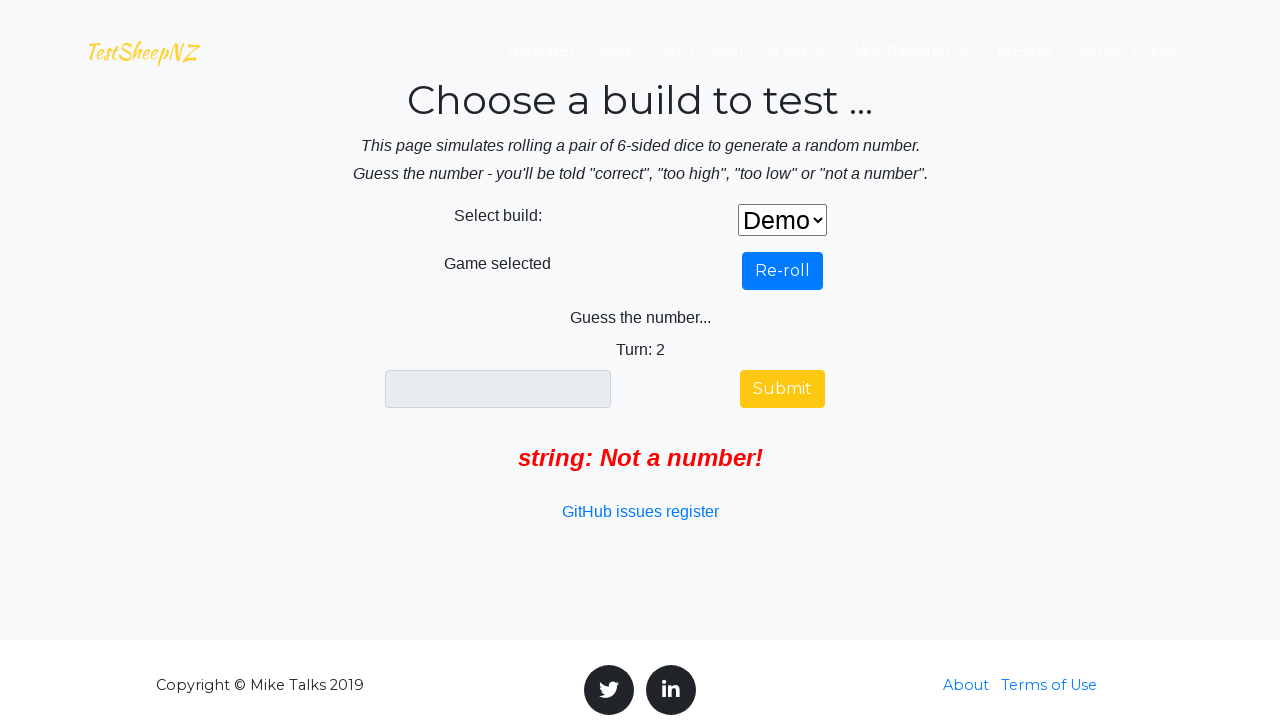

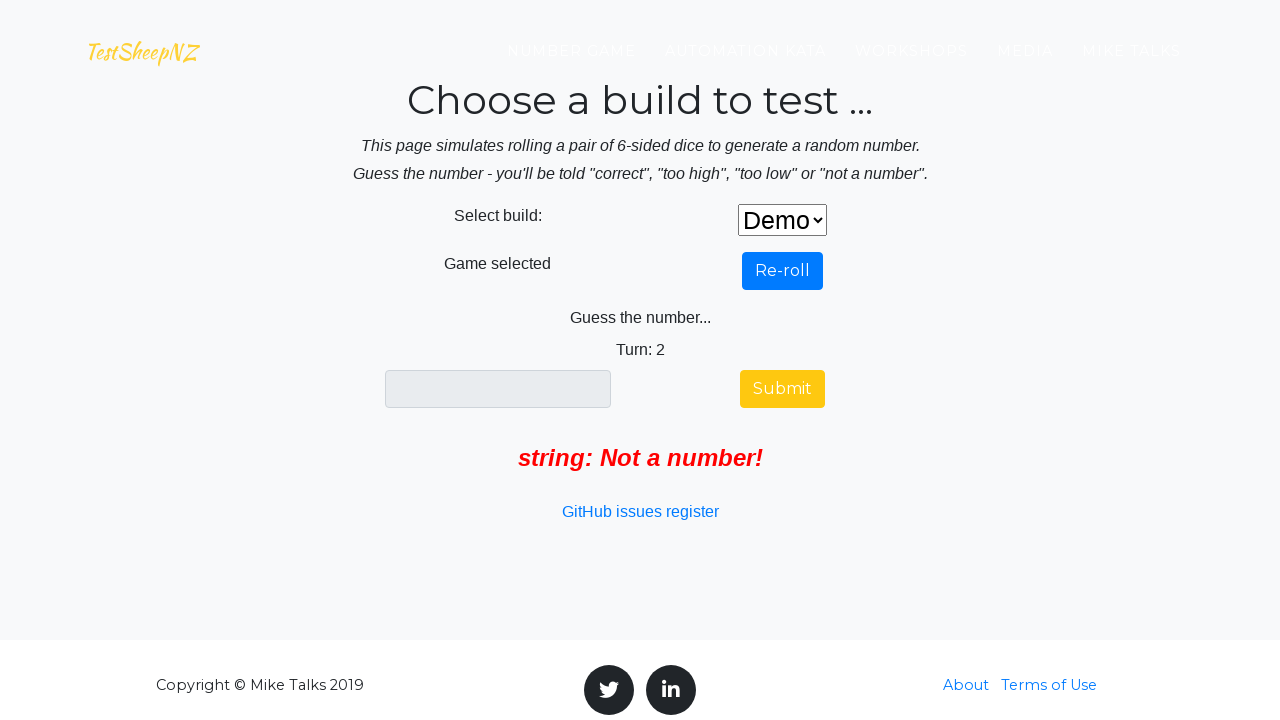